Tests an e-commerce vegetable shopping flow by adding specific items to cart, applying a promo code, and proceeding to checkout

Starting URL: https://rahulshettyacademy.com/seleniumPractise/#/

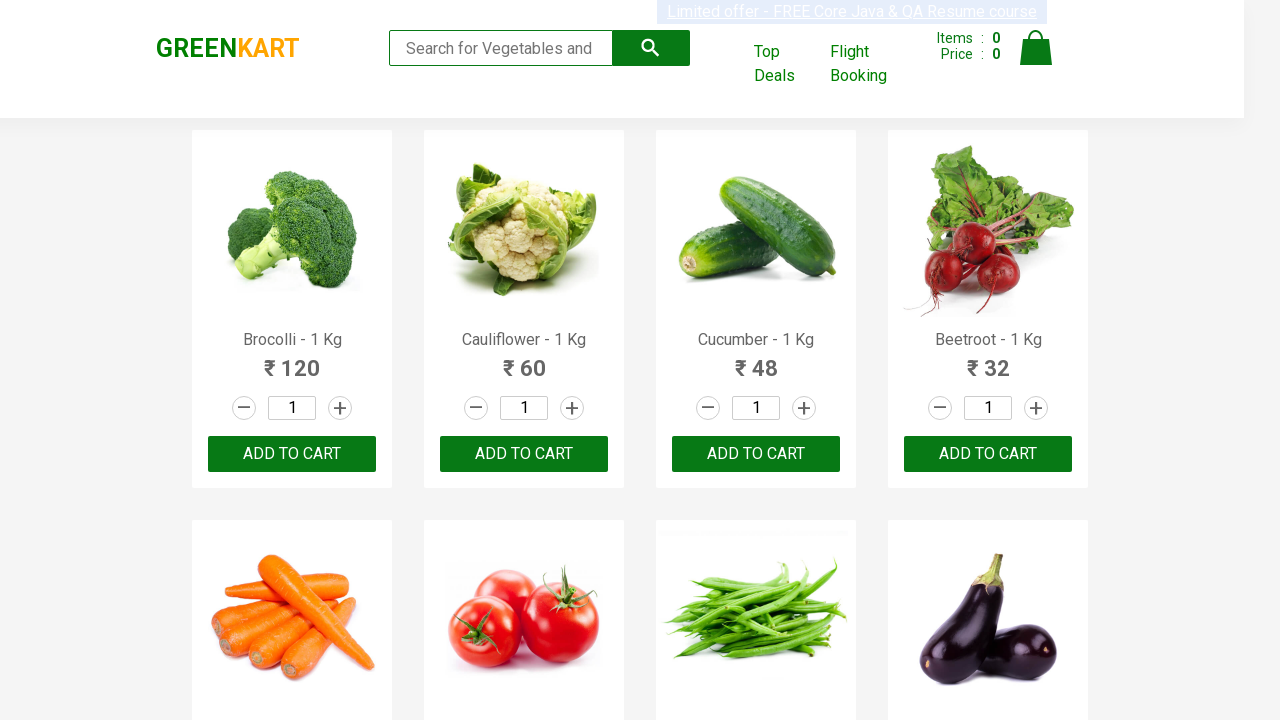

Waited for product names to load on vegetable shopping page
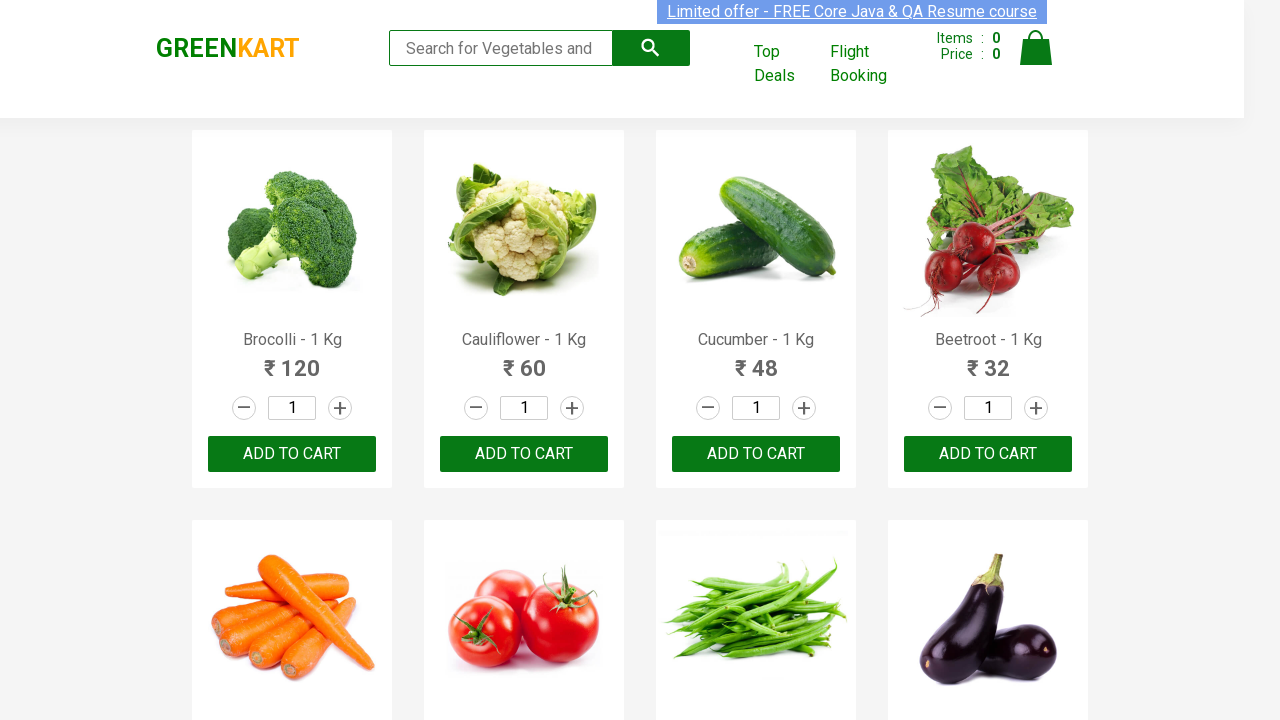

Retrieved all product name elements from the page
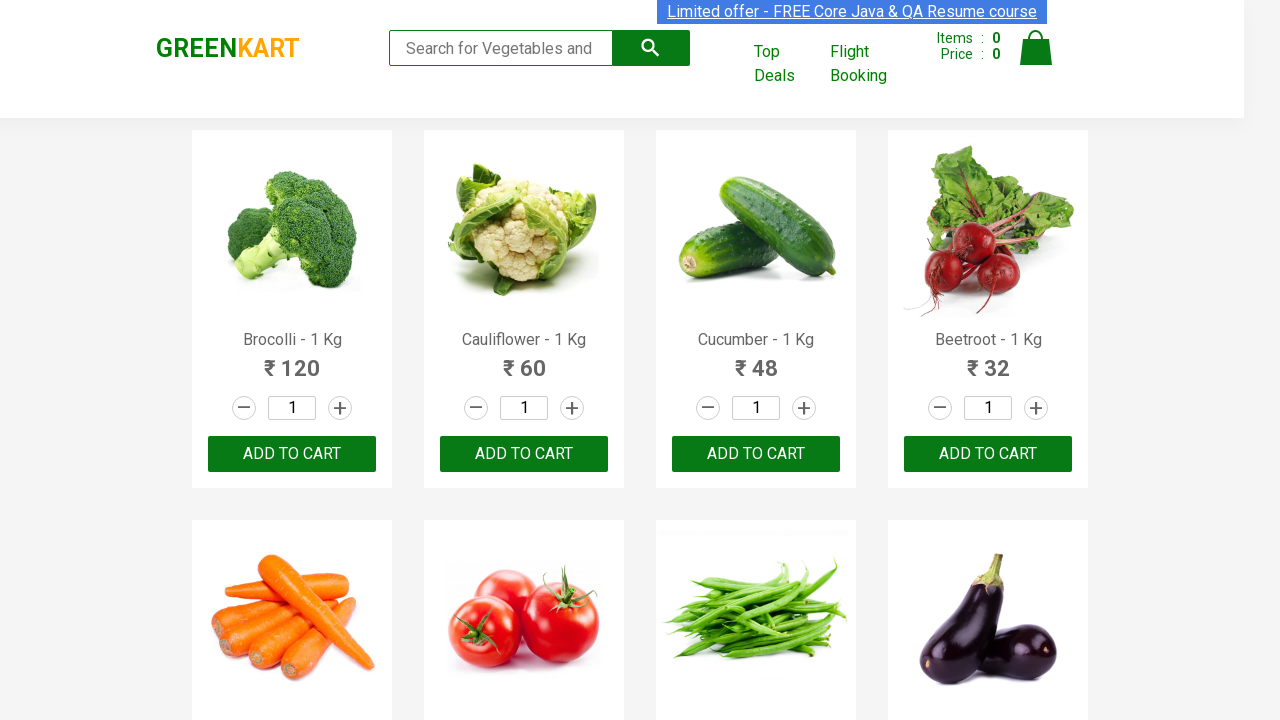

Added Brocolli to cart at (292, 454) on xpath=//div[@class='product-action']/button >> nth=0
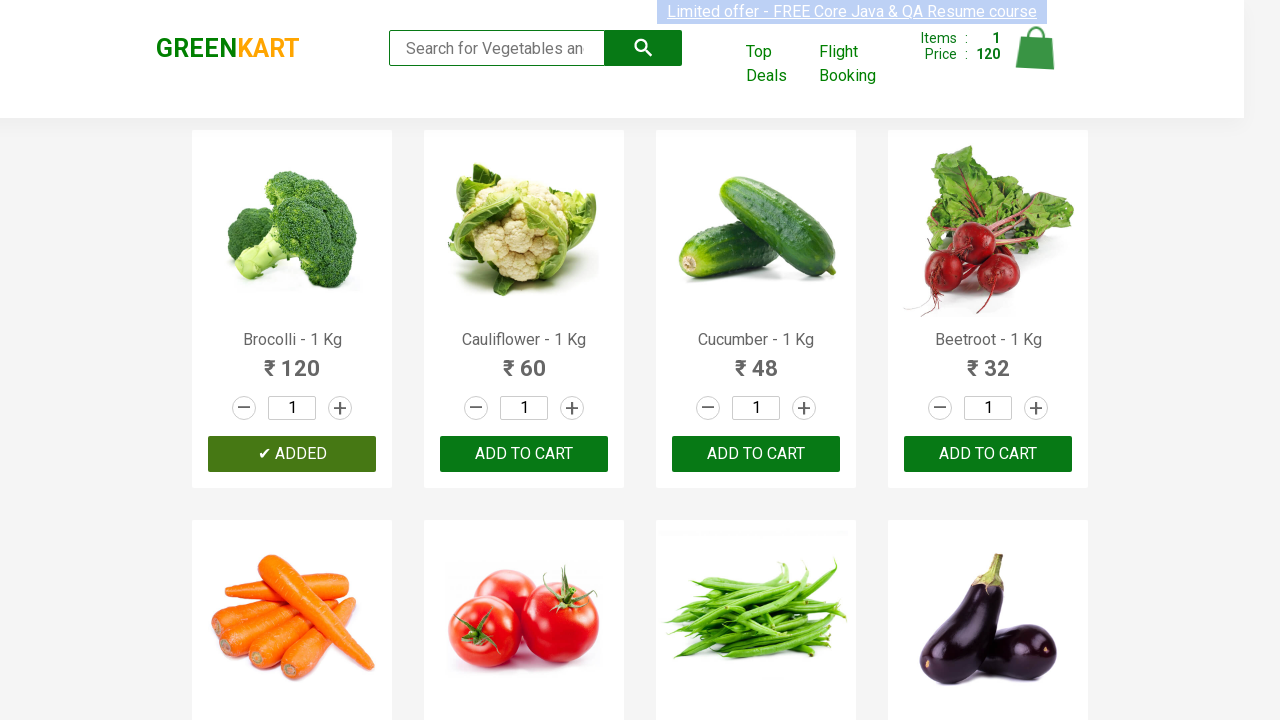

Added Cauliflower to cart at (524, 454) on xpath=//div[@class='product-action']/button >> nth=1
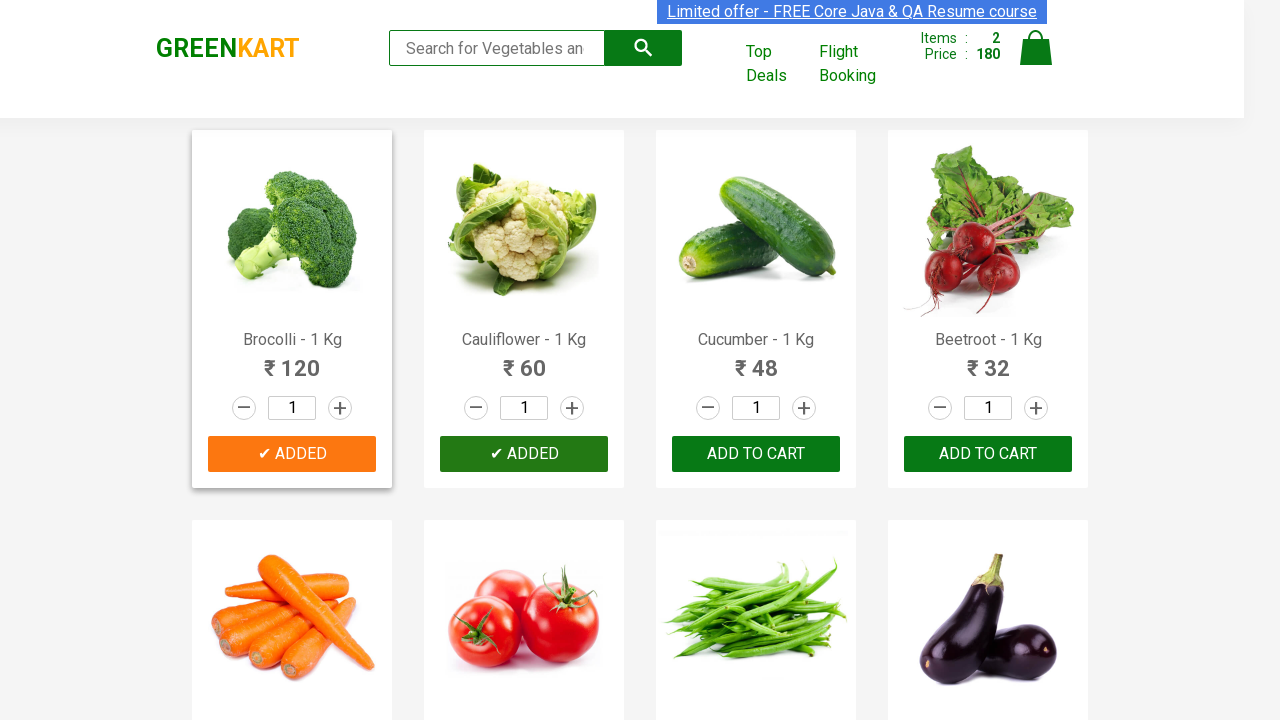

Added Cucumber to cart at (756, 454) on xpath=//div[@class='product-action']/button >> nth=2
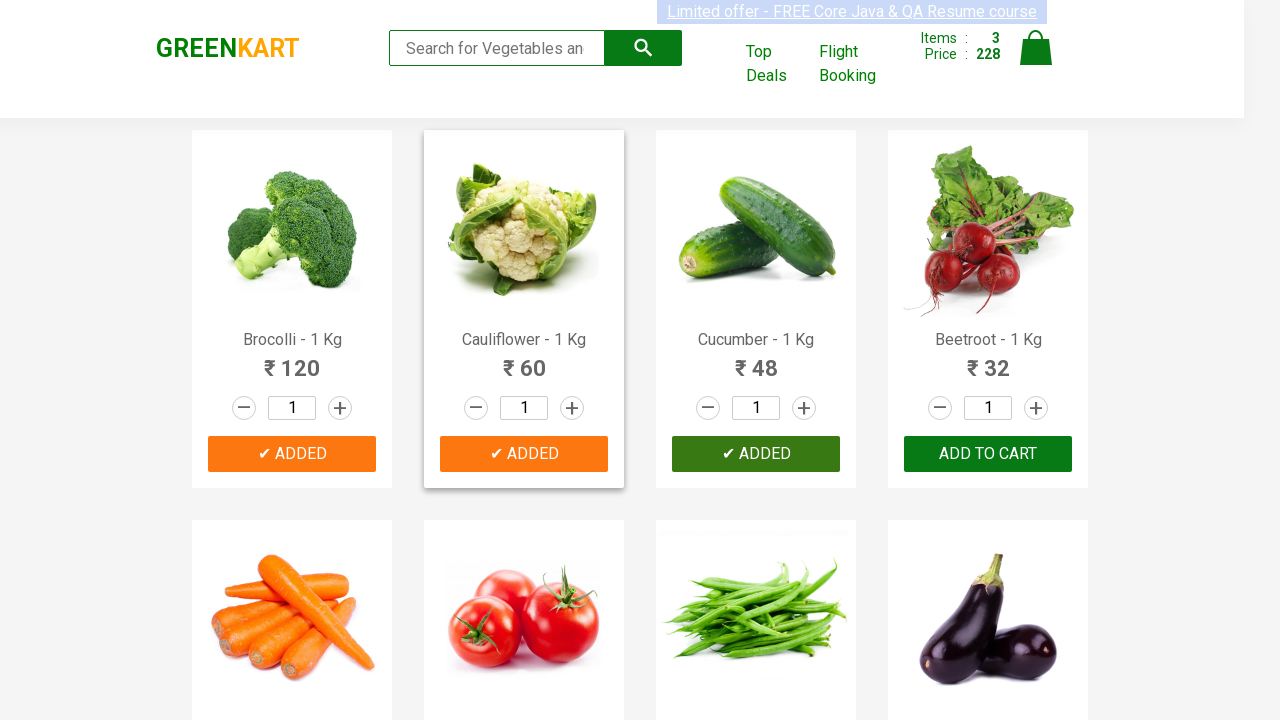

Clicked cart icon to view shopping cart at (1036, 48) on img[alt='Cart']
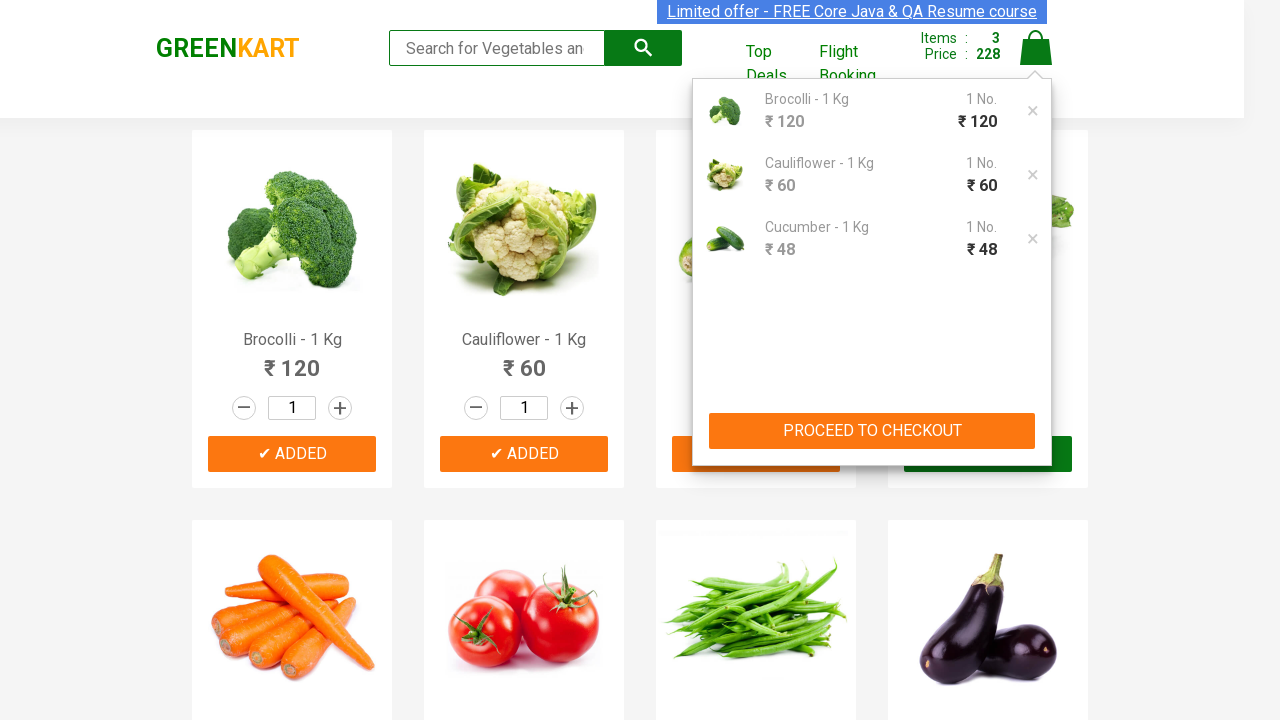

Clicked PROCEED TO CHECKOUT button at (872, 431) on xpath=//button[text()='PROCEED TO CHECKOUT']
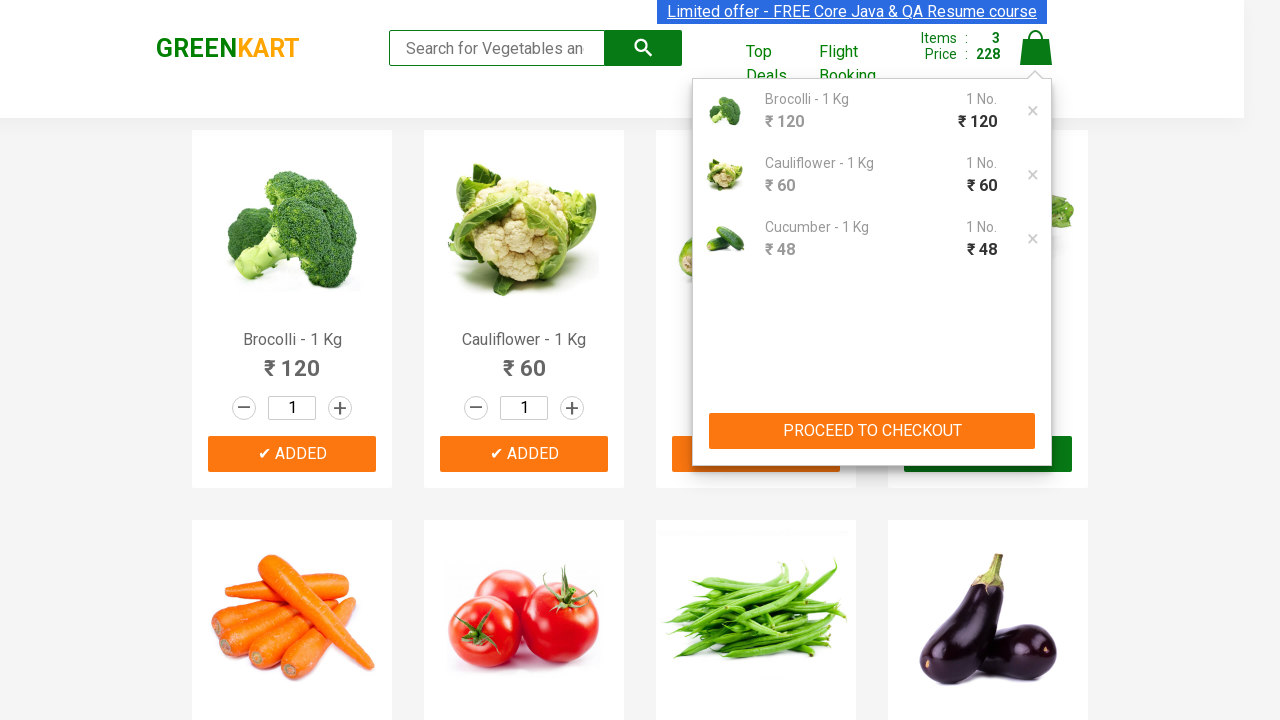

Waited for promo code input field to appear
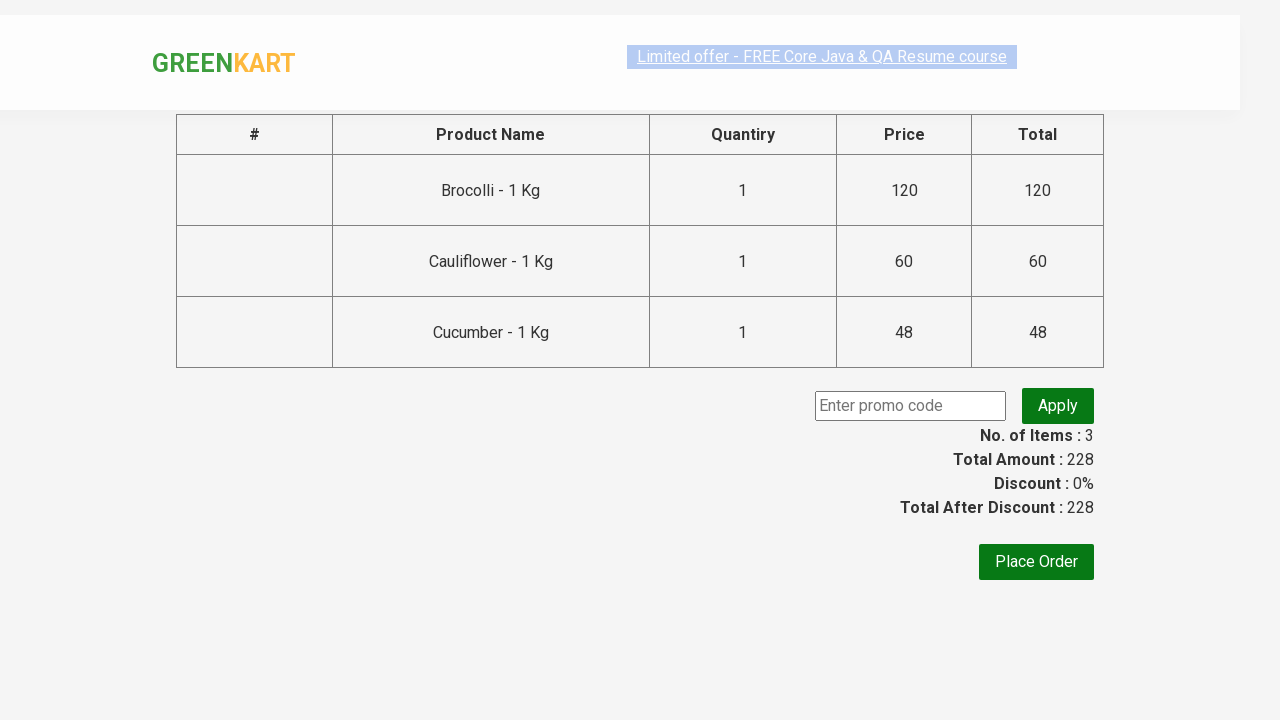

Entered promo code 'rahulshettyacademy' in the promo field on //input[@class='promoCode']
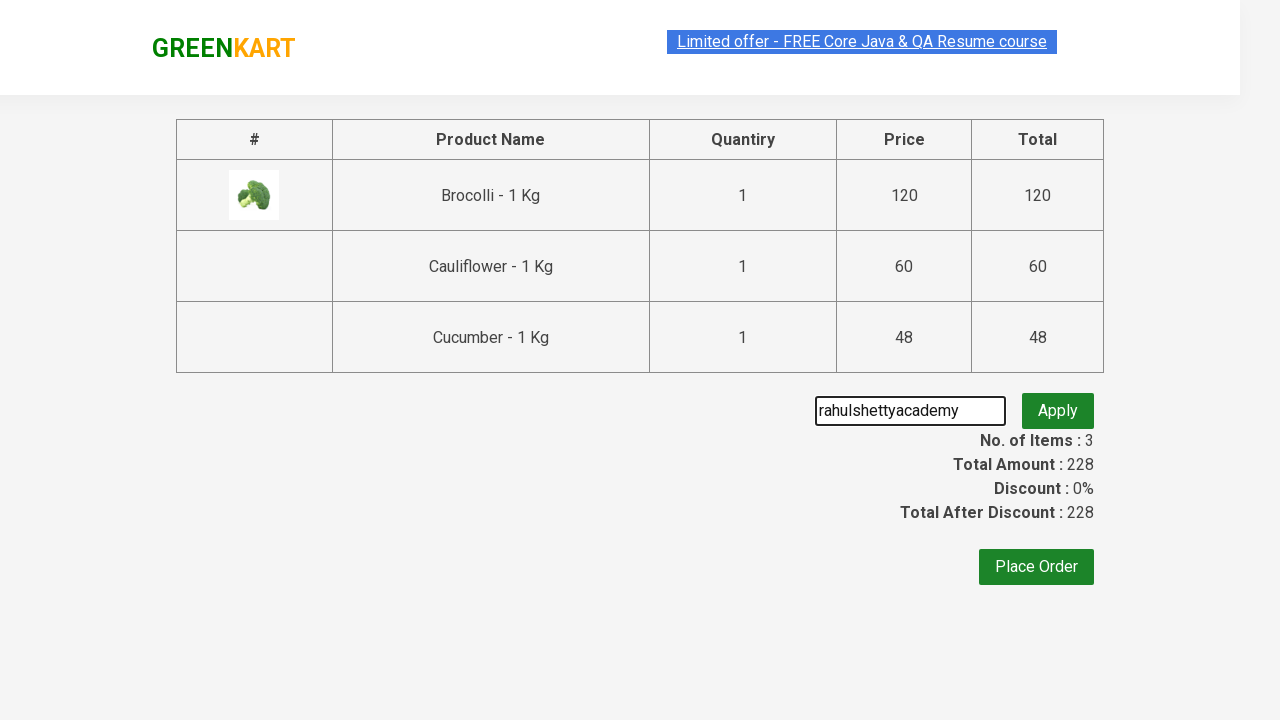

Clicked apply promo button to validate the code at (1058, 406) on xpath=//button[@class='promoBtn']
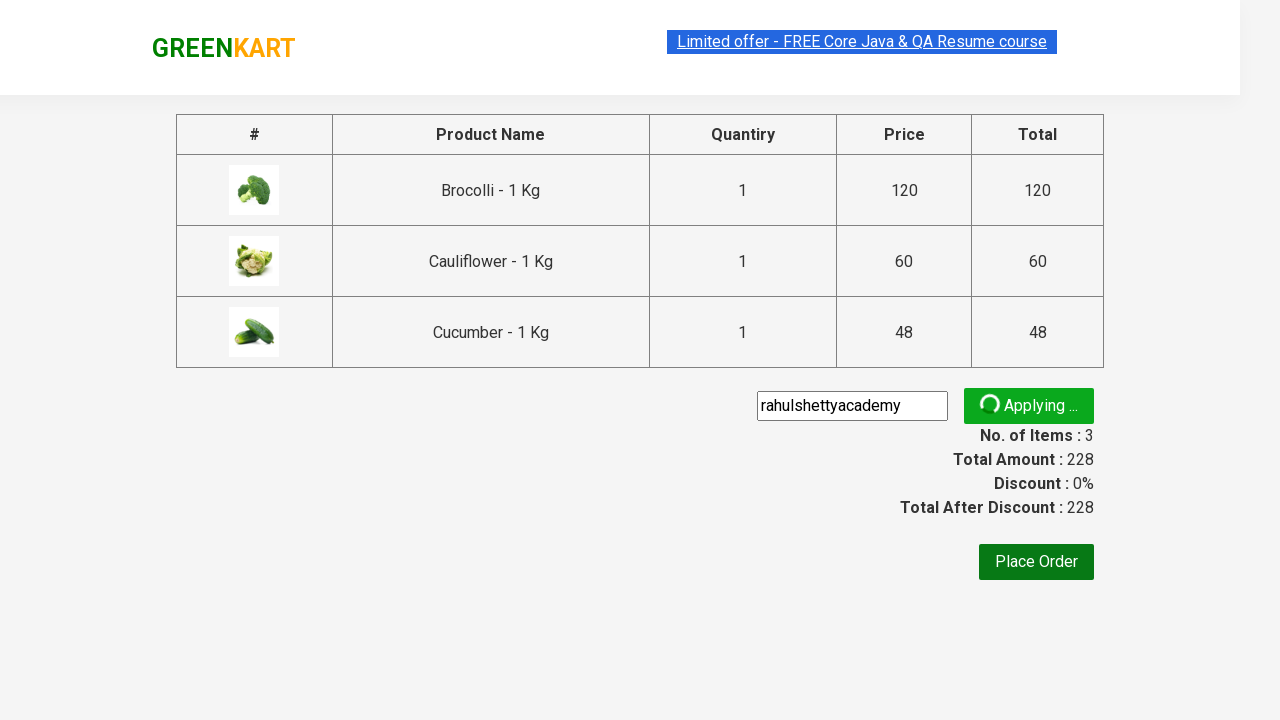

Promo code successfully applied and discount information displayed
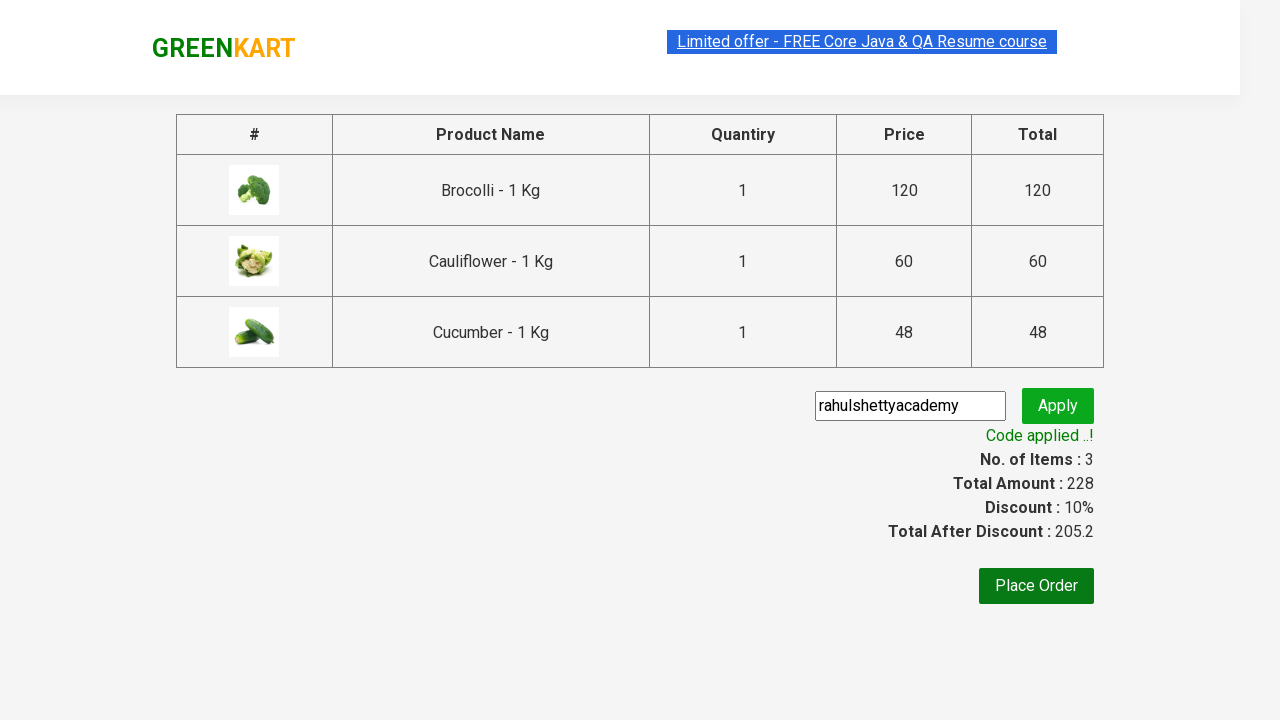

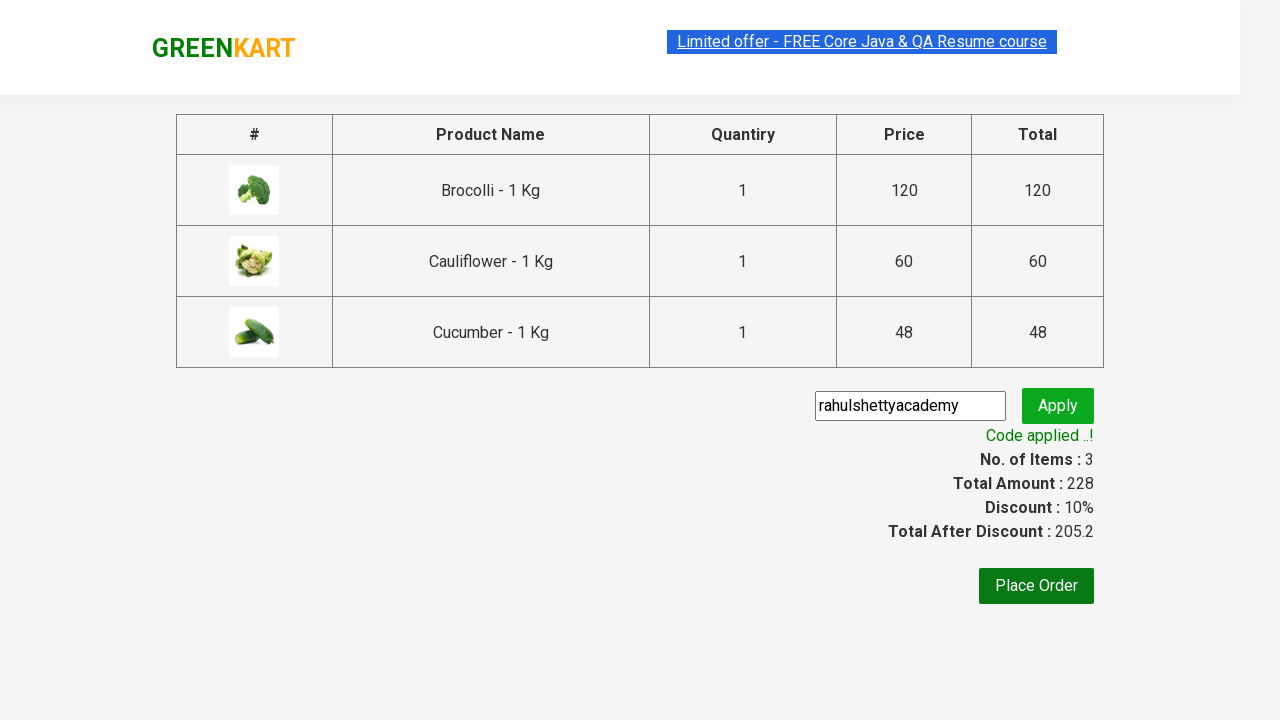